Tests window popup handling by clicking a button that opens a new window, switching to it, and verifying content is displayed

Starting URL: https://demo.automationtesting.in/Windows.html

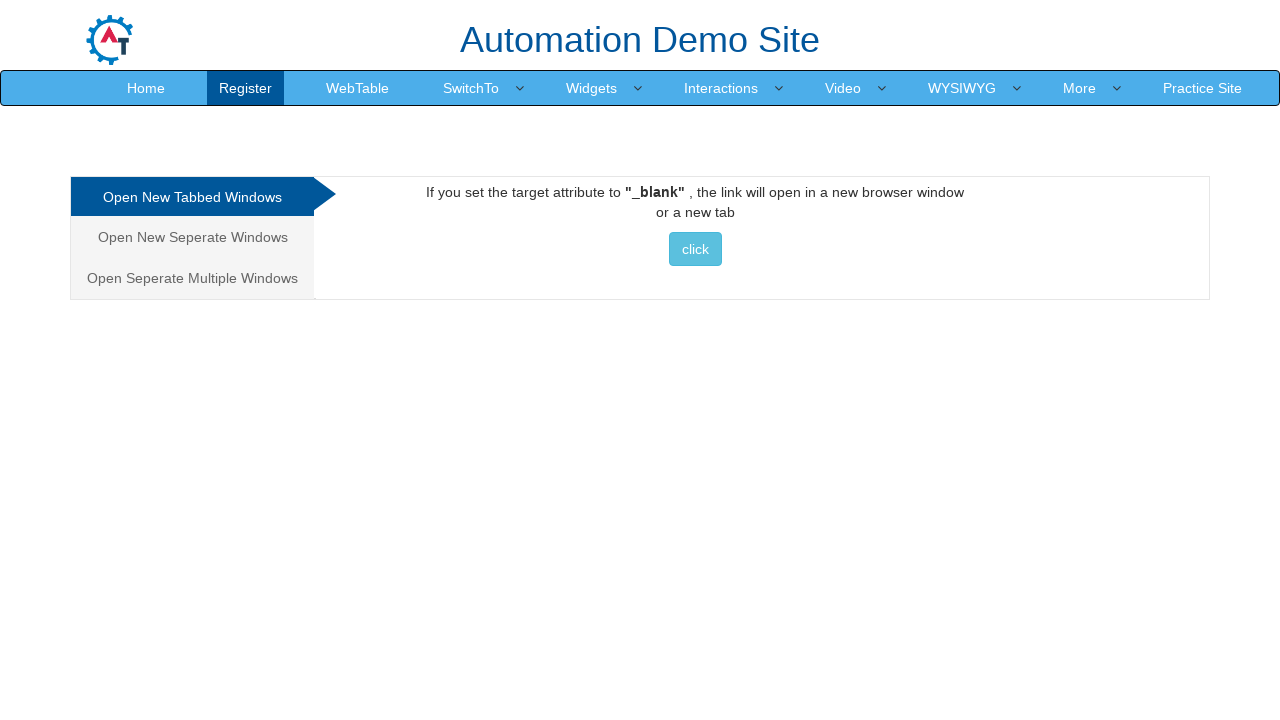

Clicked button to open new window popup at (695, 249) on button.btn.btn-info
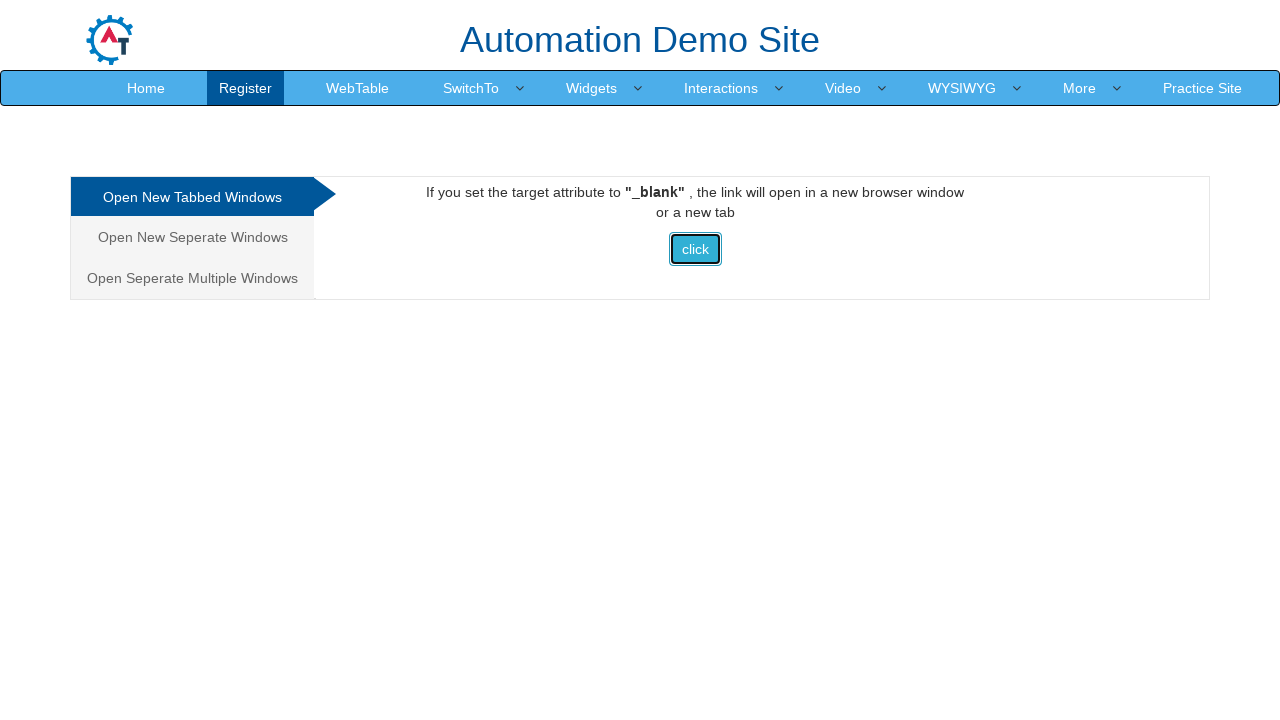

New window popup opened and captured
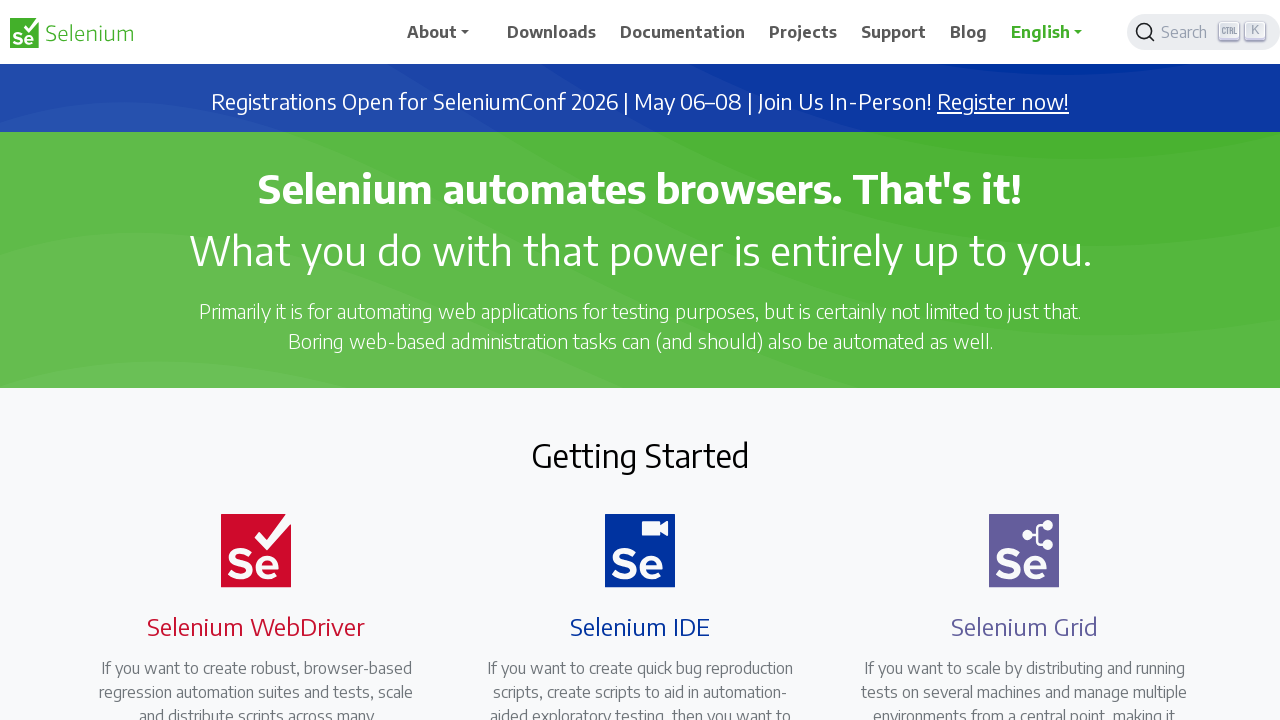

New window page loaded completely
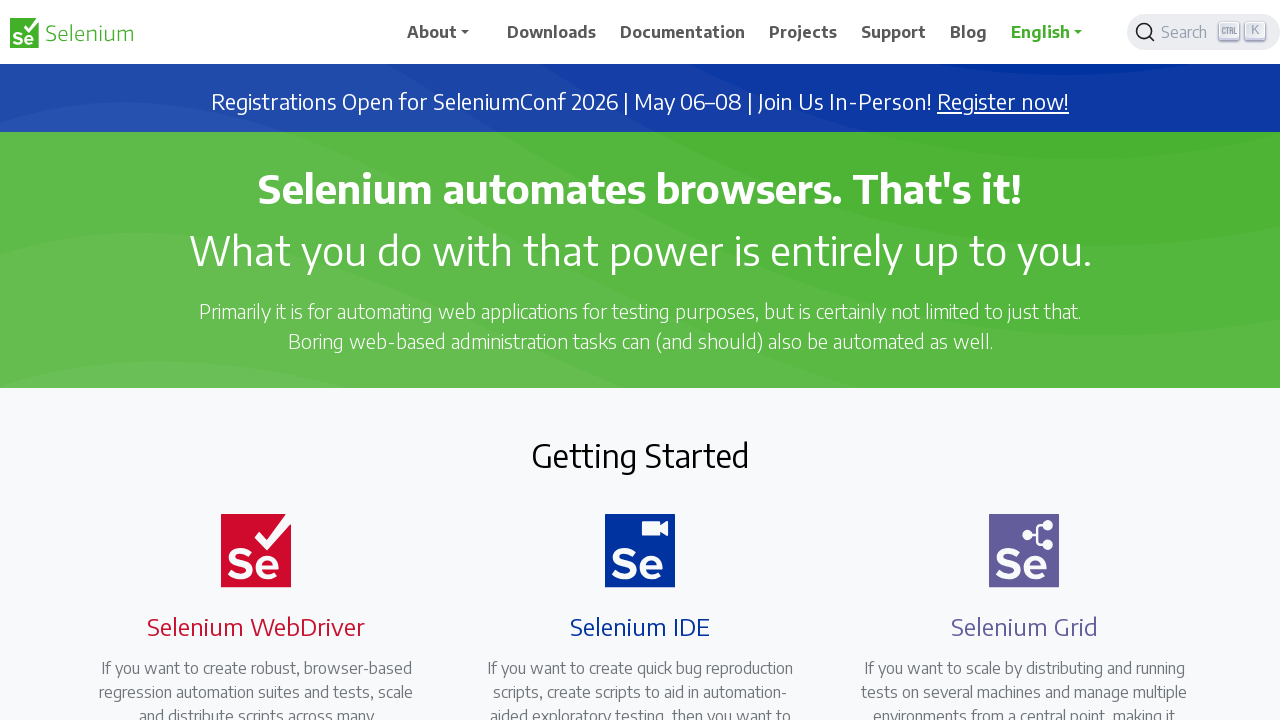

Verified 'Selenium' is present in page title
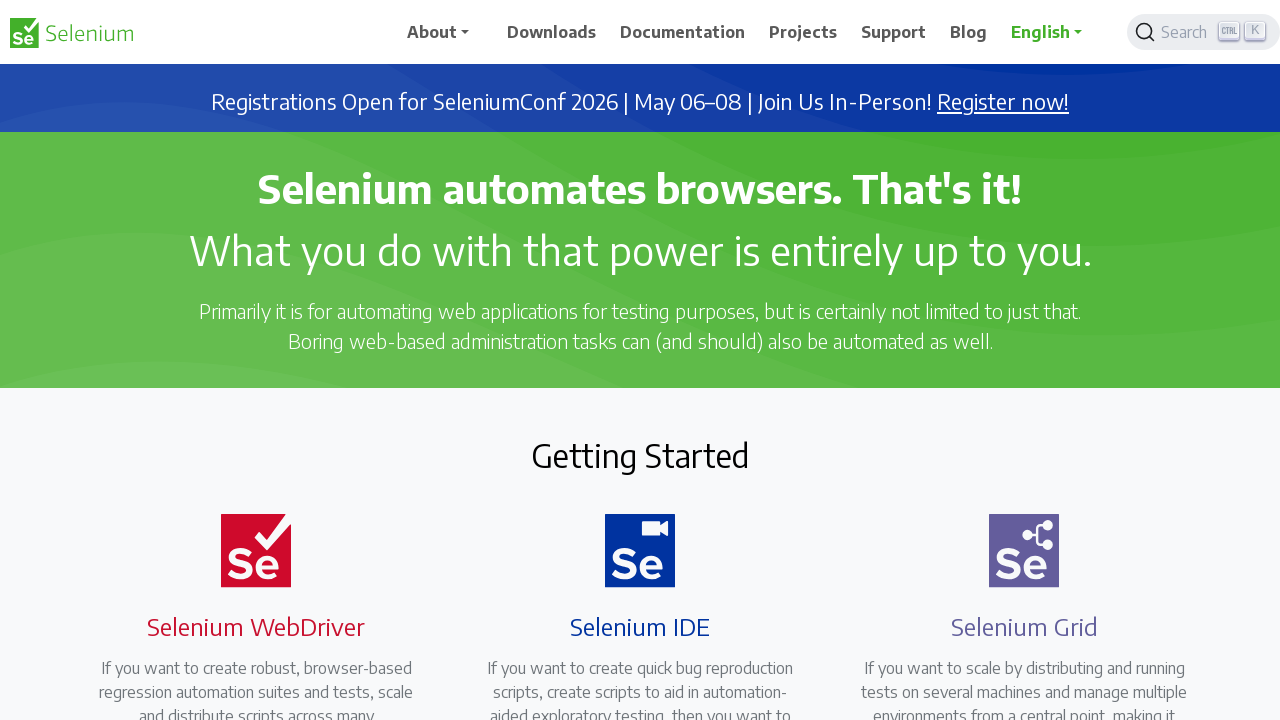

Located and verified expected text on new page: 'What you do with that power is entirely up to you.'
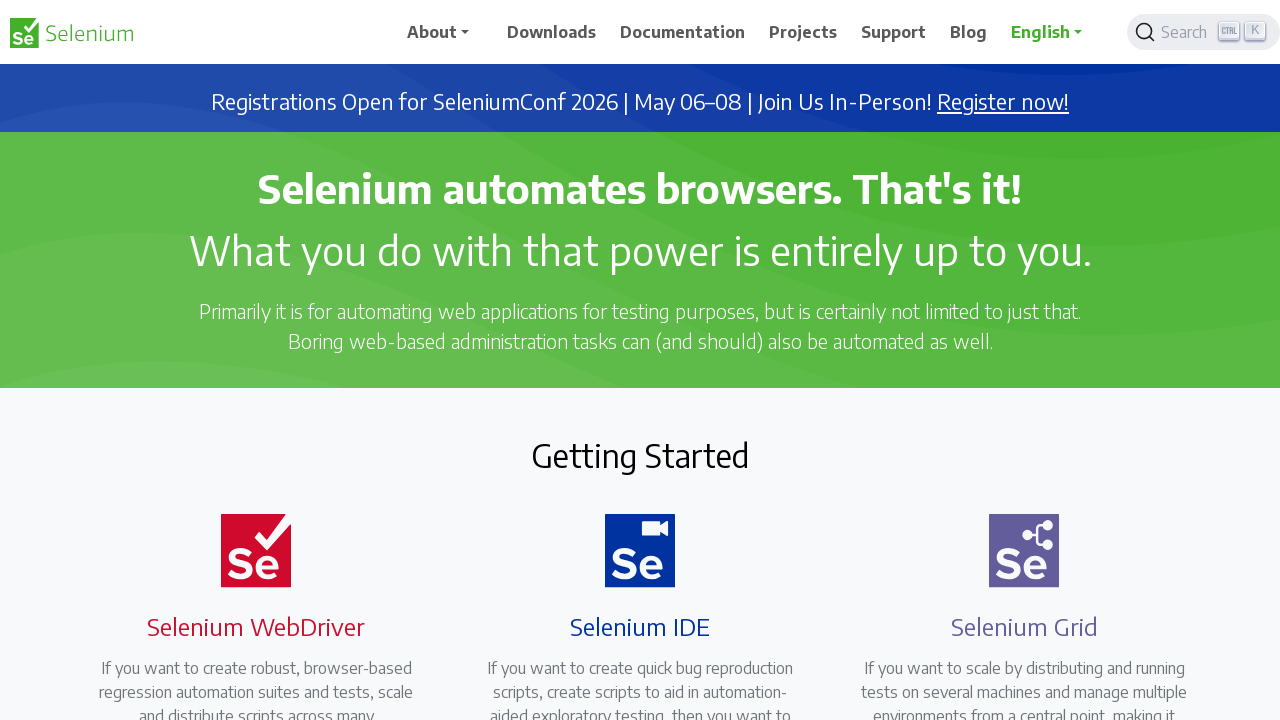

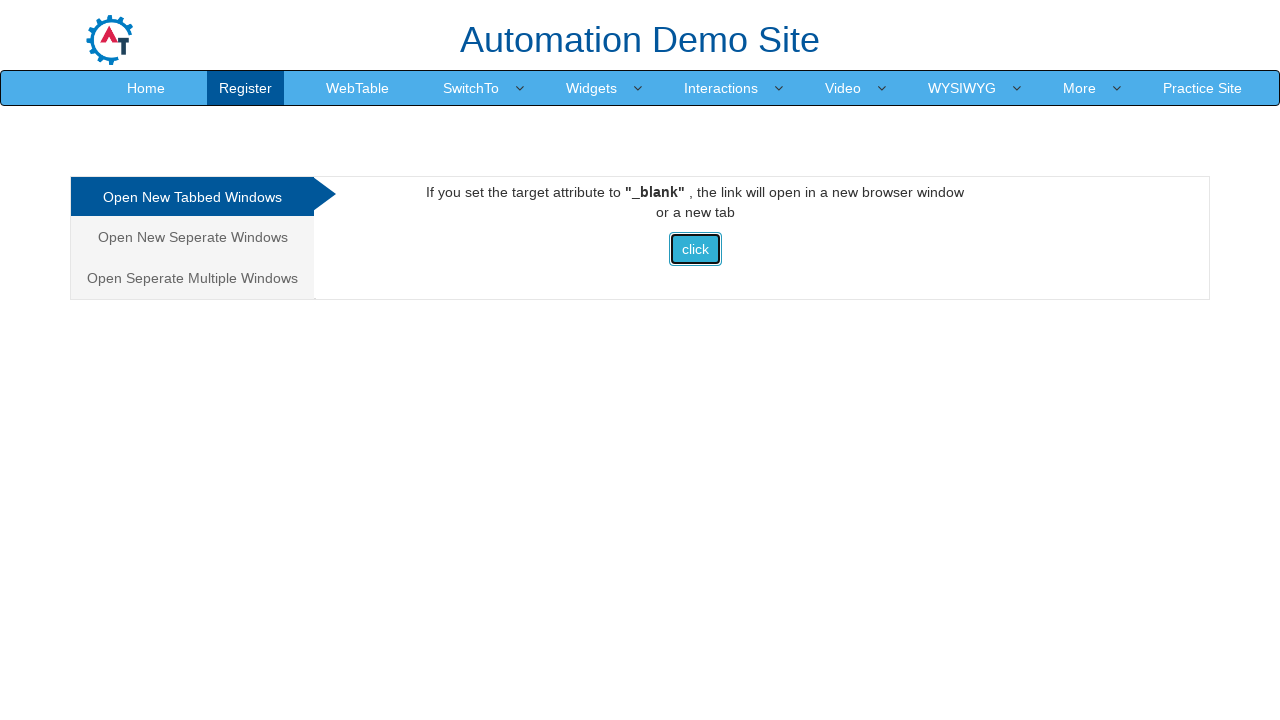